Tests form filling functionality with keyboard shortcuts for copy-paste operations between text fields

Starting URL: https://demoqa.com/text-box

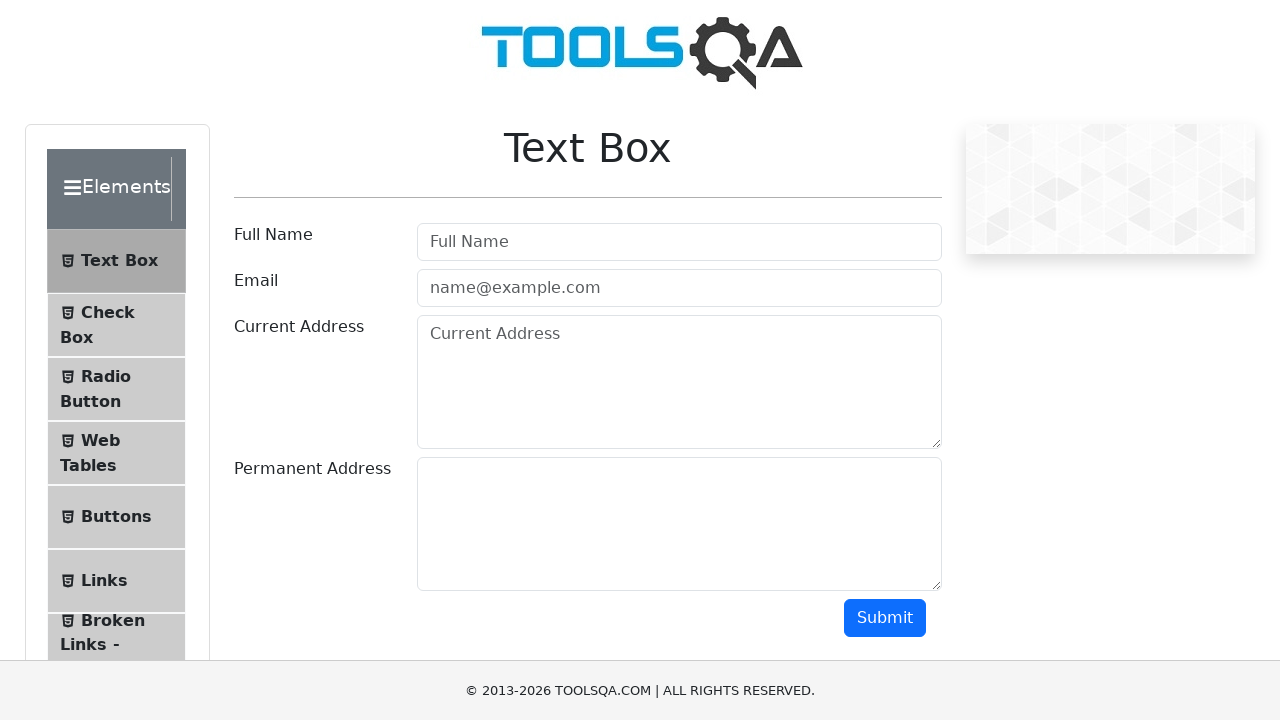

Filled Full Name field with 'SDAHMED' on #userName
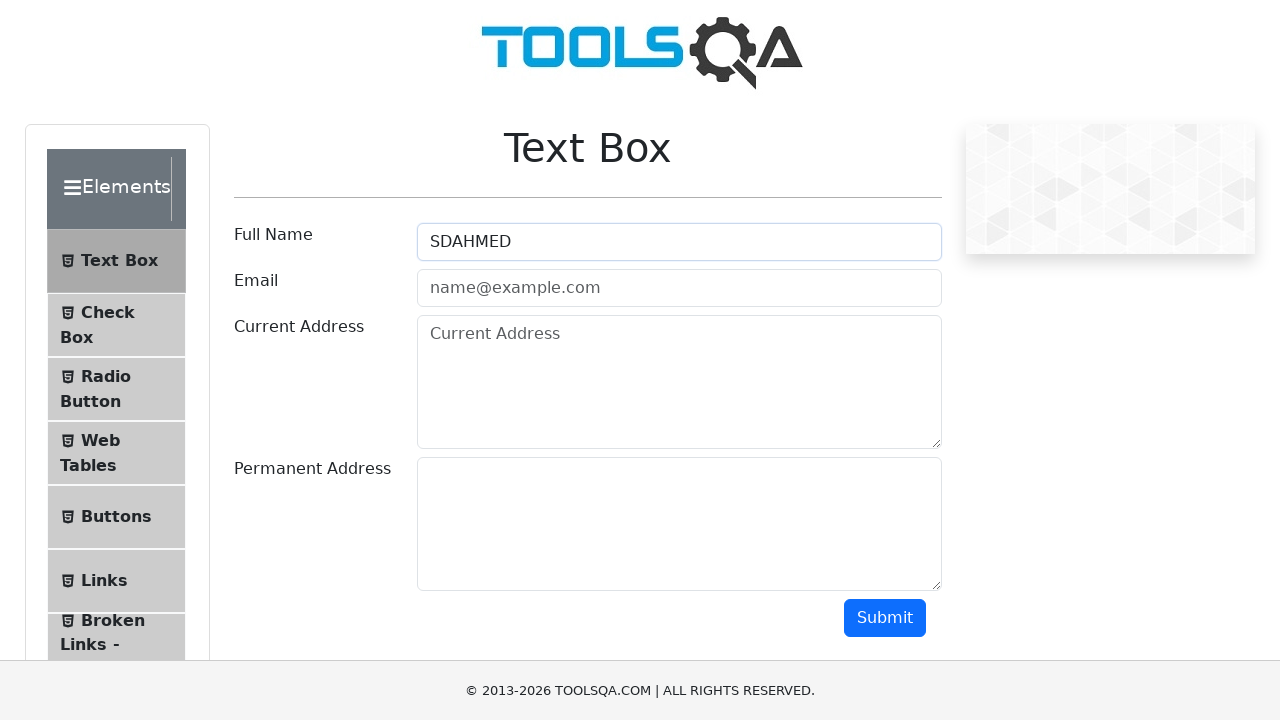

Filled Email field with 'azer.gmail.com' on #userEmail
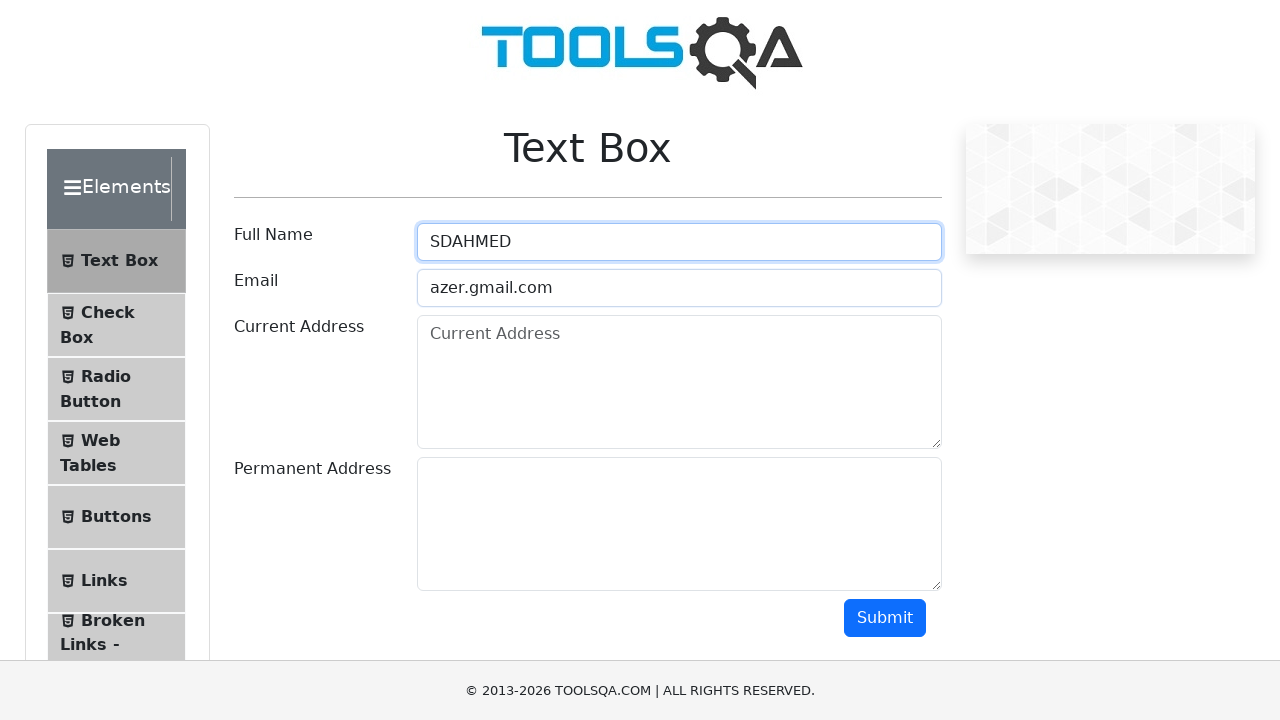

Filled Current Address field with '200 avenue de la liberté tunis' on #currentAddress
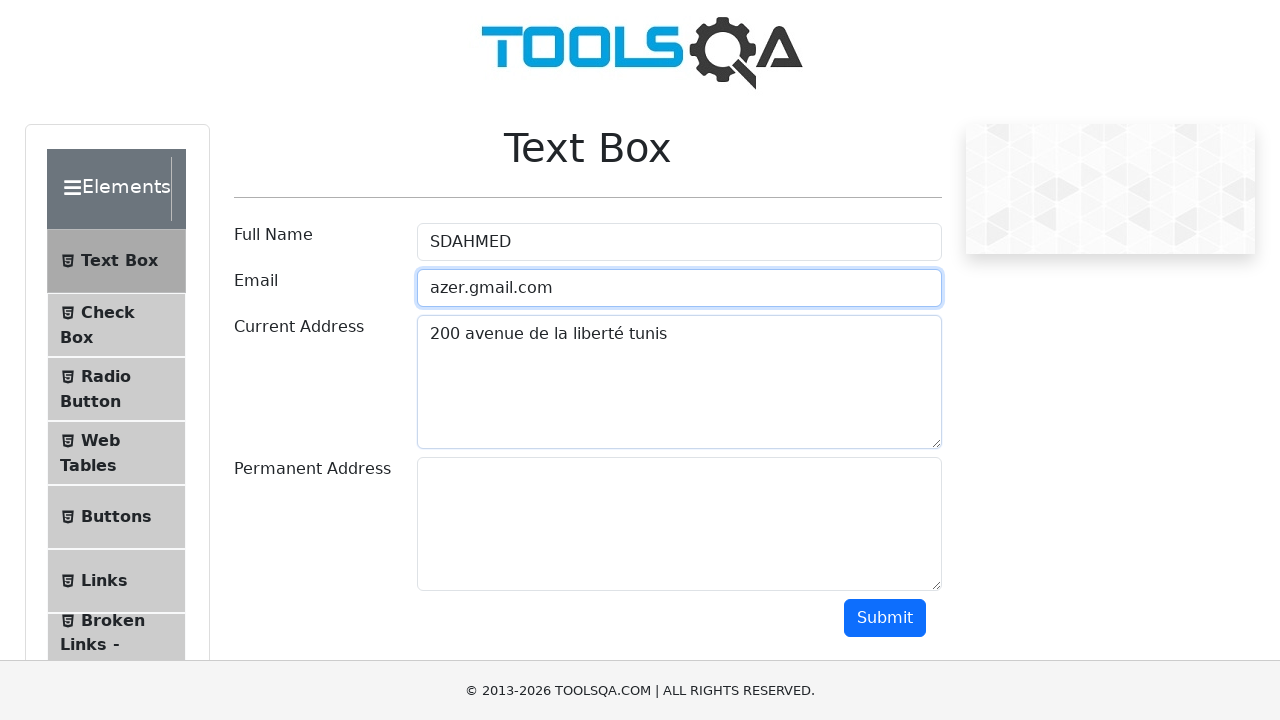

Clicked on Current Address field to focus it at (679, 382) on #currentAddress
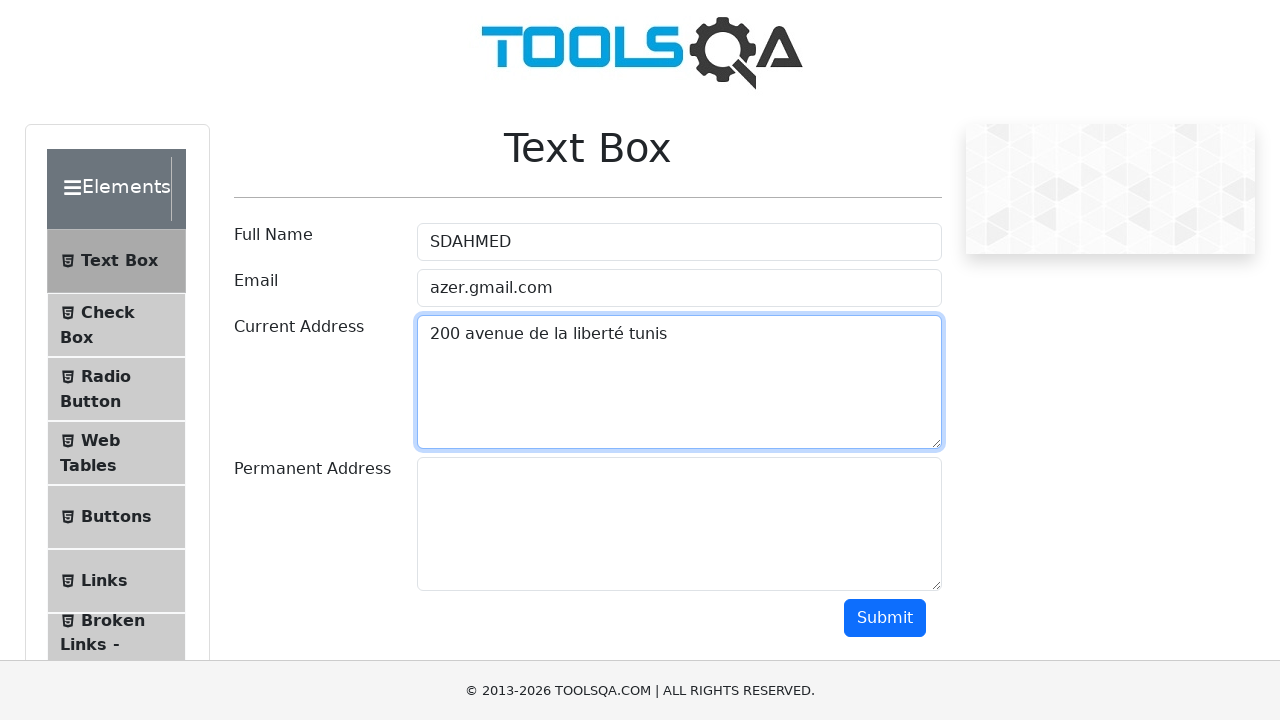

Selected all text in Current Address field using Ctrl+A
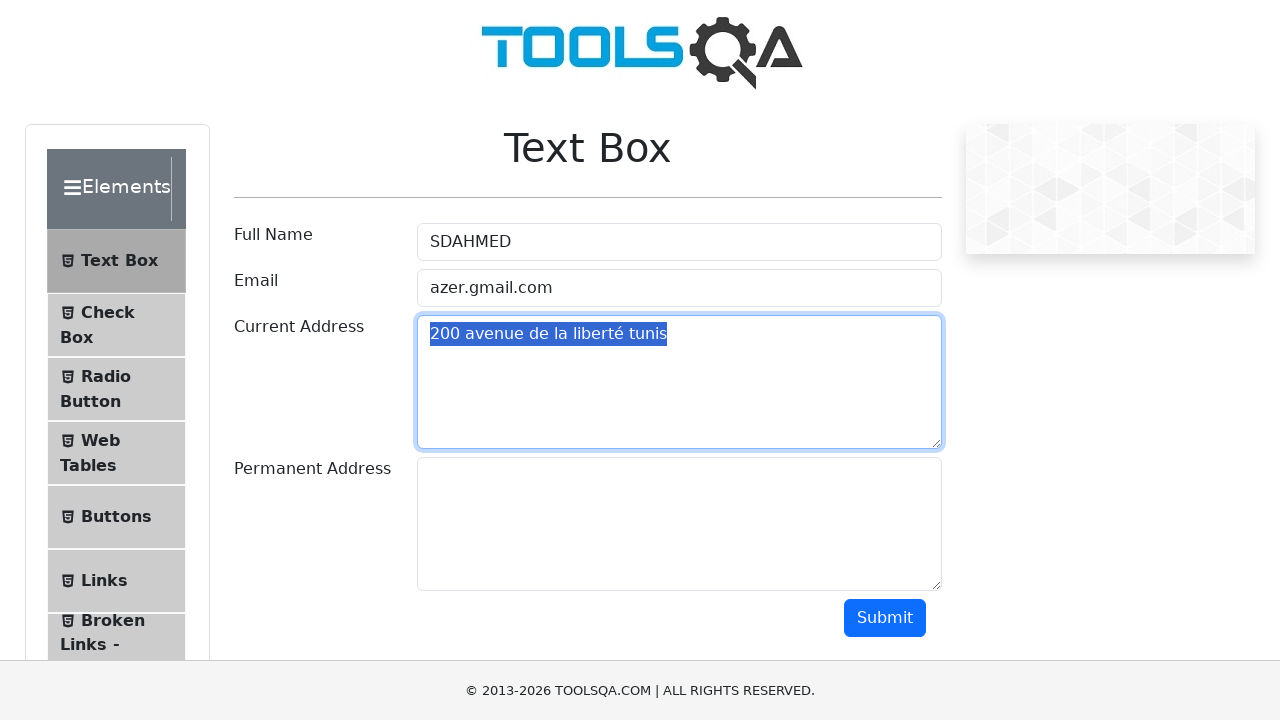

Copied selected text from Current Address field using Ctrl+C
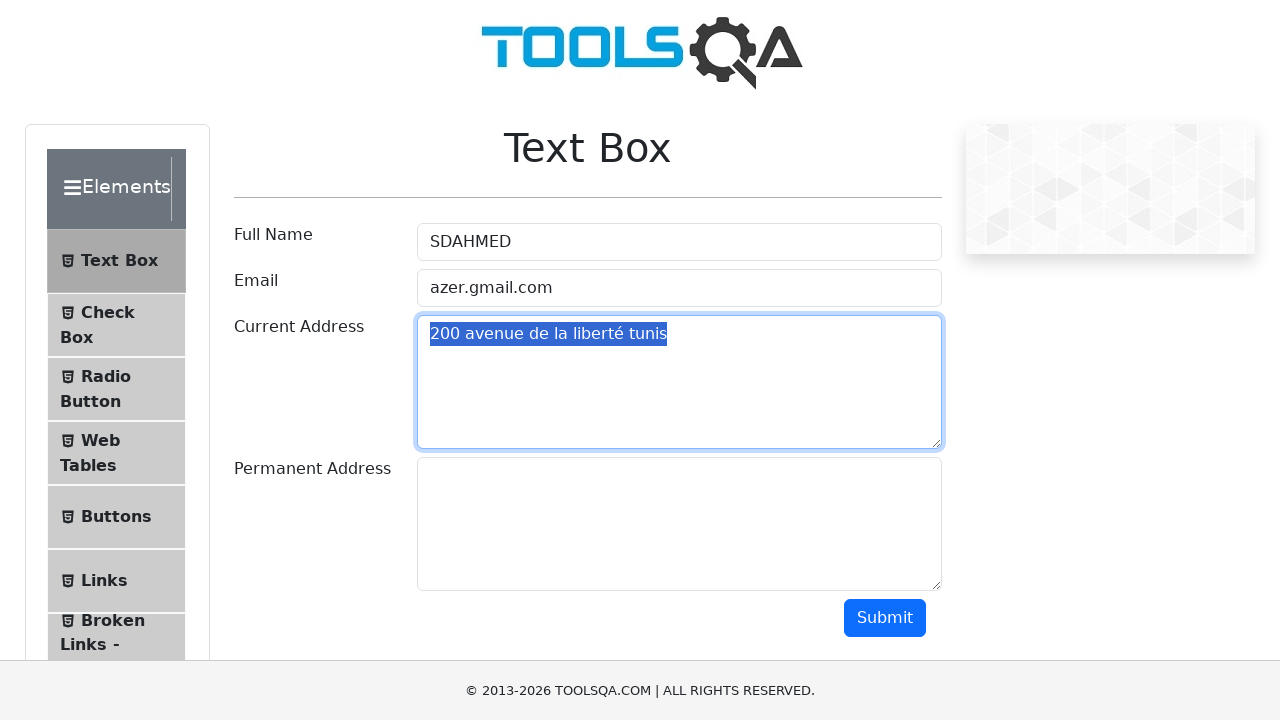

Clicked on Permanent Address field to focus it at (679, 524) on #permanentAddress
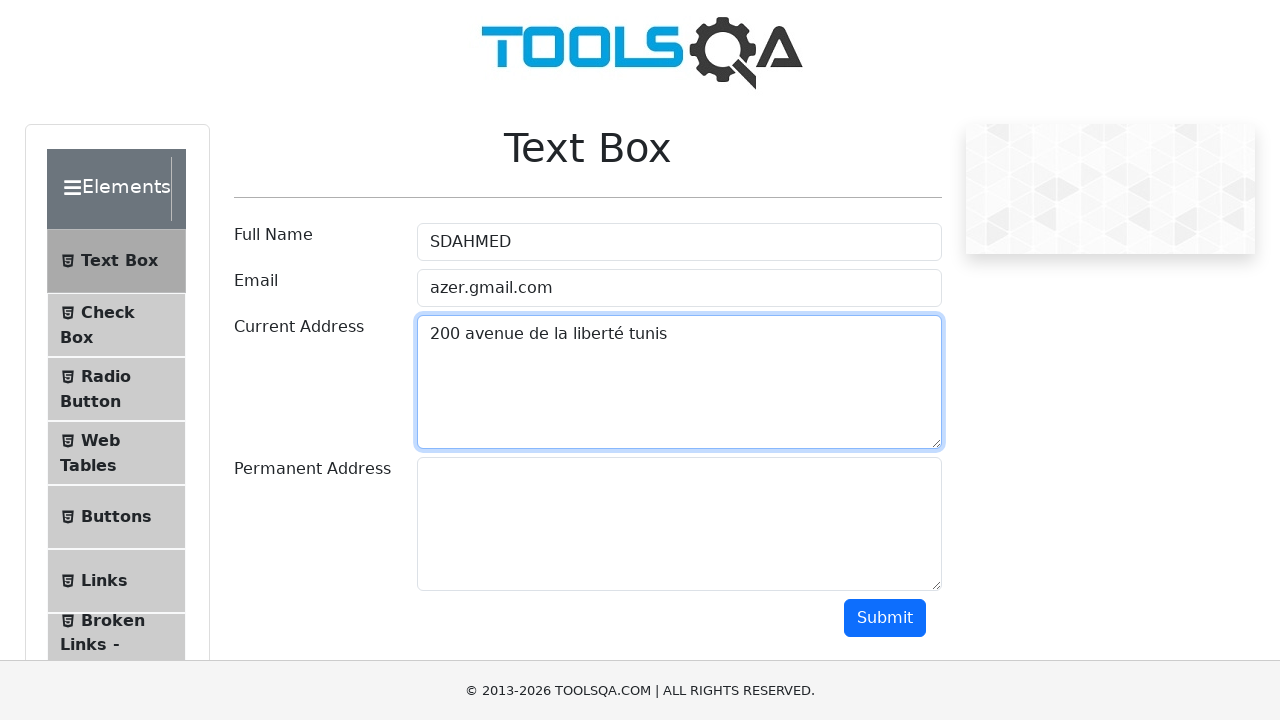

Pasted address text into Permanent Address field using Ctrl+V
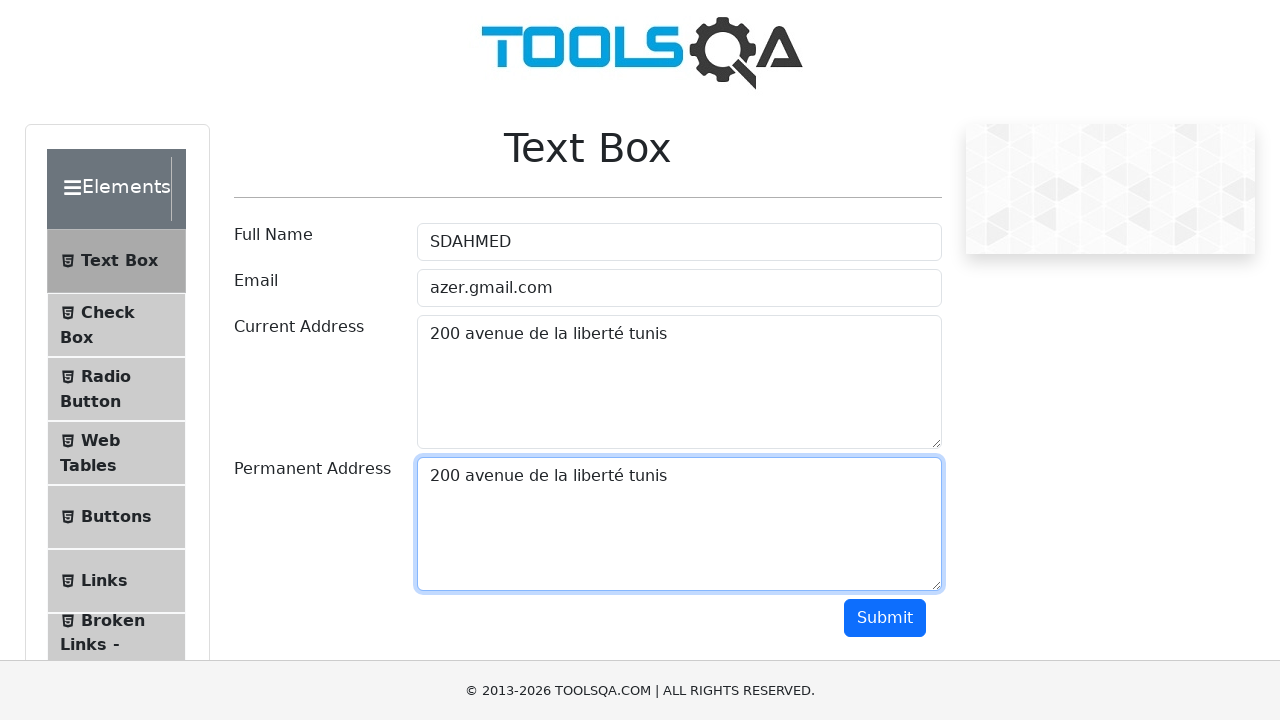

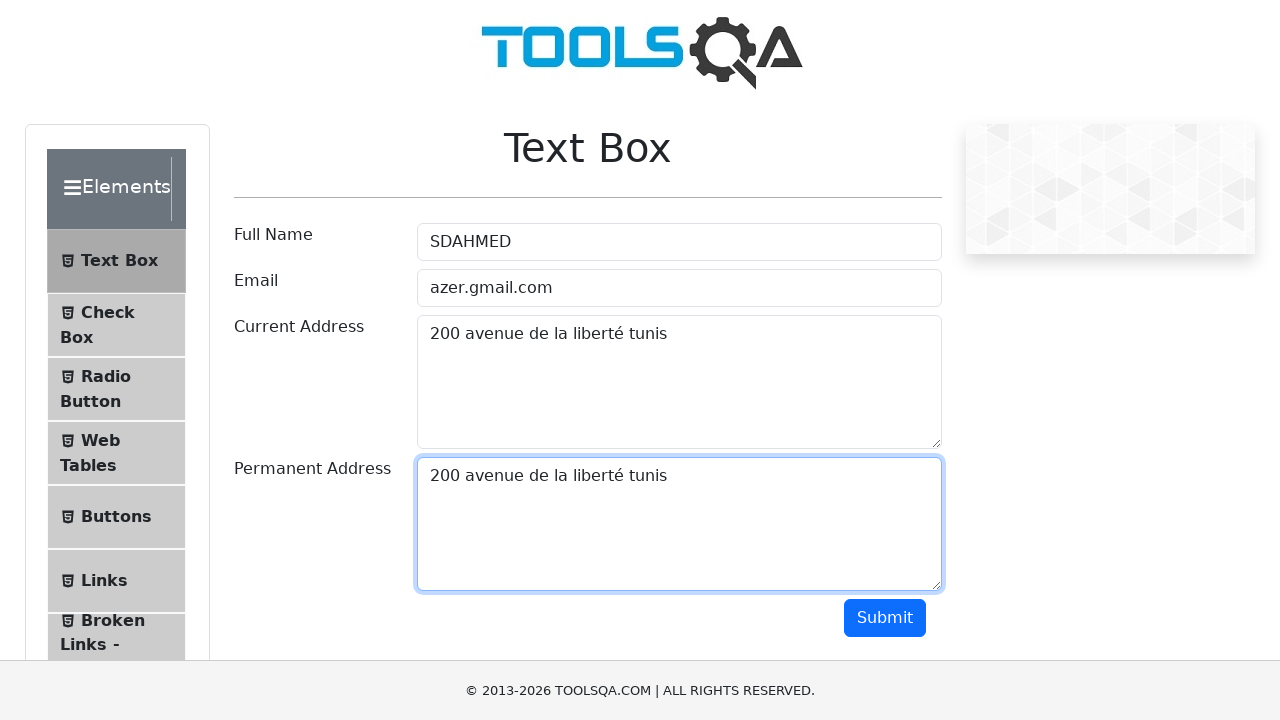